Tests jQuery UI checkbox and radio button functionality by switching to a demo iframe, selecting a radio button option, and clicking multiple checkbox options.

Starting URL: https://jqueryui.com/checkboxradio/

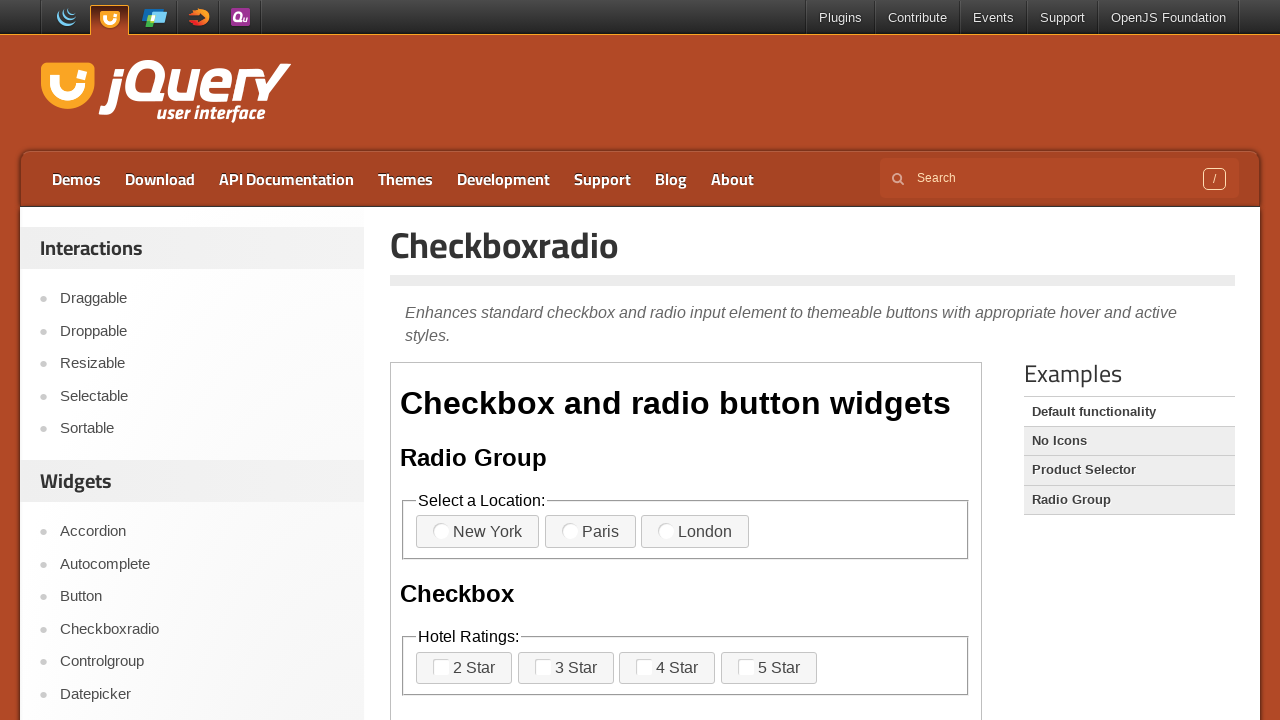

Located the demo iframe containing checkbox and radio button controls
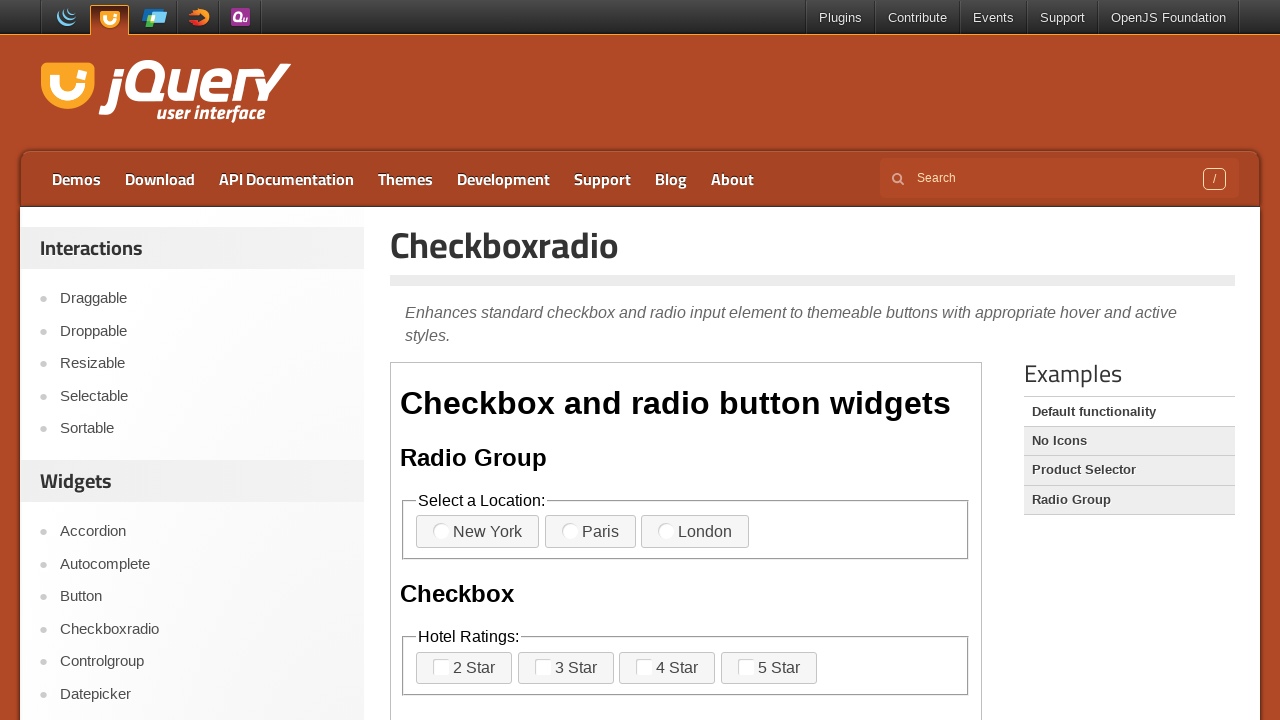

Clicked radio button to select 'New York' option at (478, 532) on .demo-frame >> internal:control=enter-frame >> xpath=//label[contains(text(),'Ne
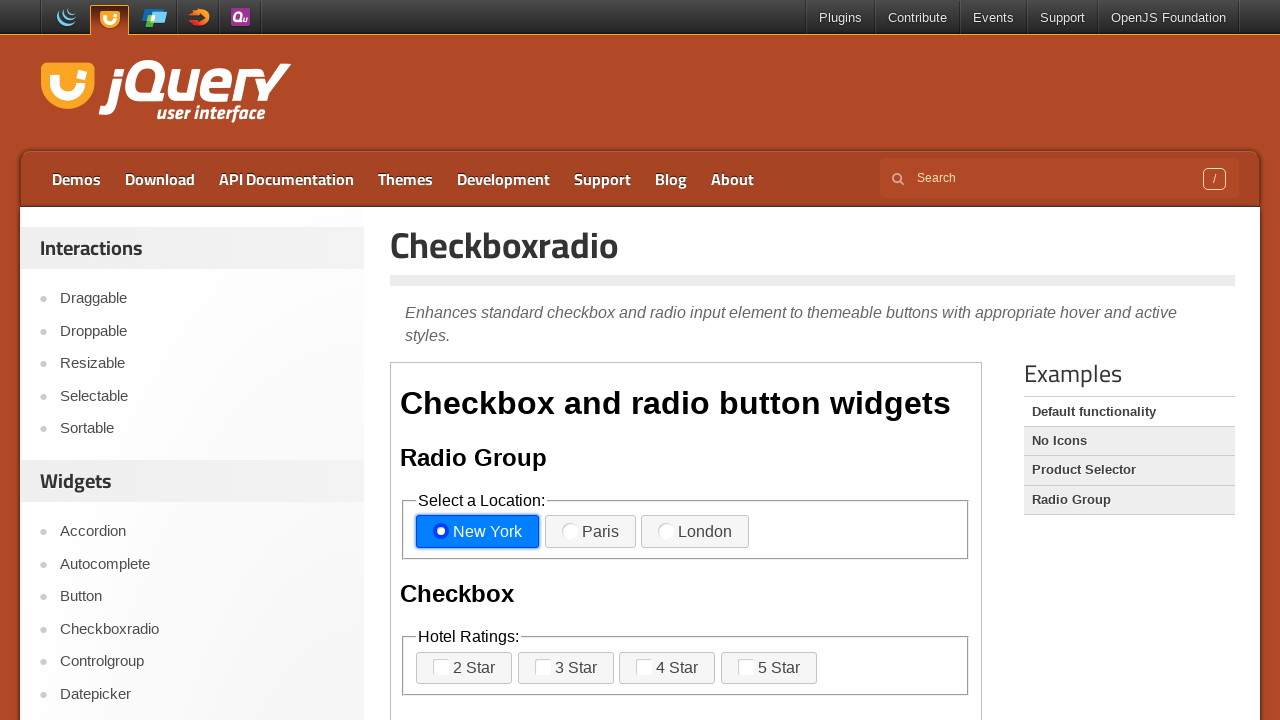

Clicked checkbox to select '2 Star' rating at (464, 668) on .demo-frame >> internal:control=enter-frame >> xpath=//label[contains(text(),'2 
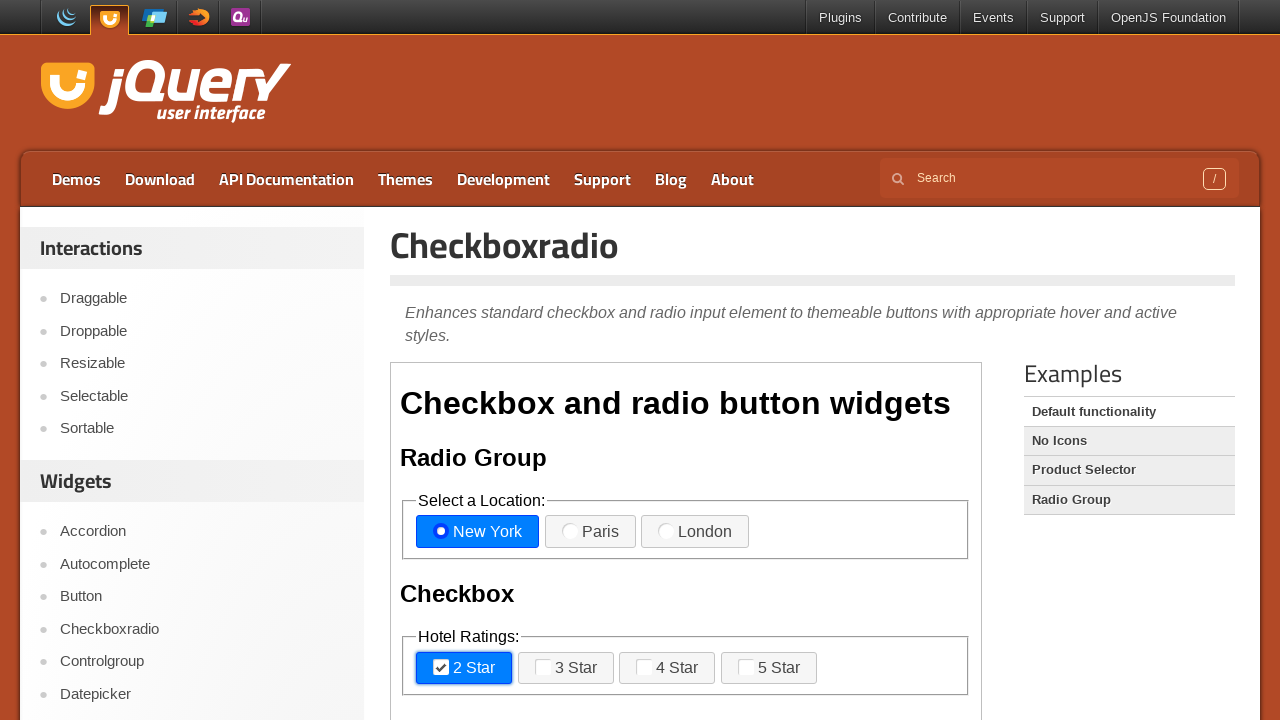

Clicked checkbox to select '3 Star' rating at (566, 668) on .demo-frame >> internal:control=enter-frame >> xpath=//label[contains(text(),'3 
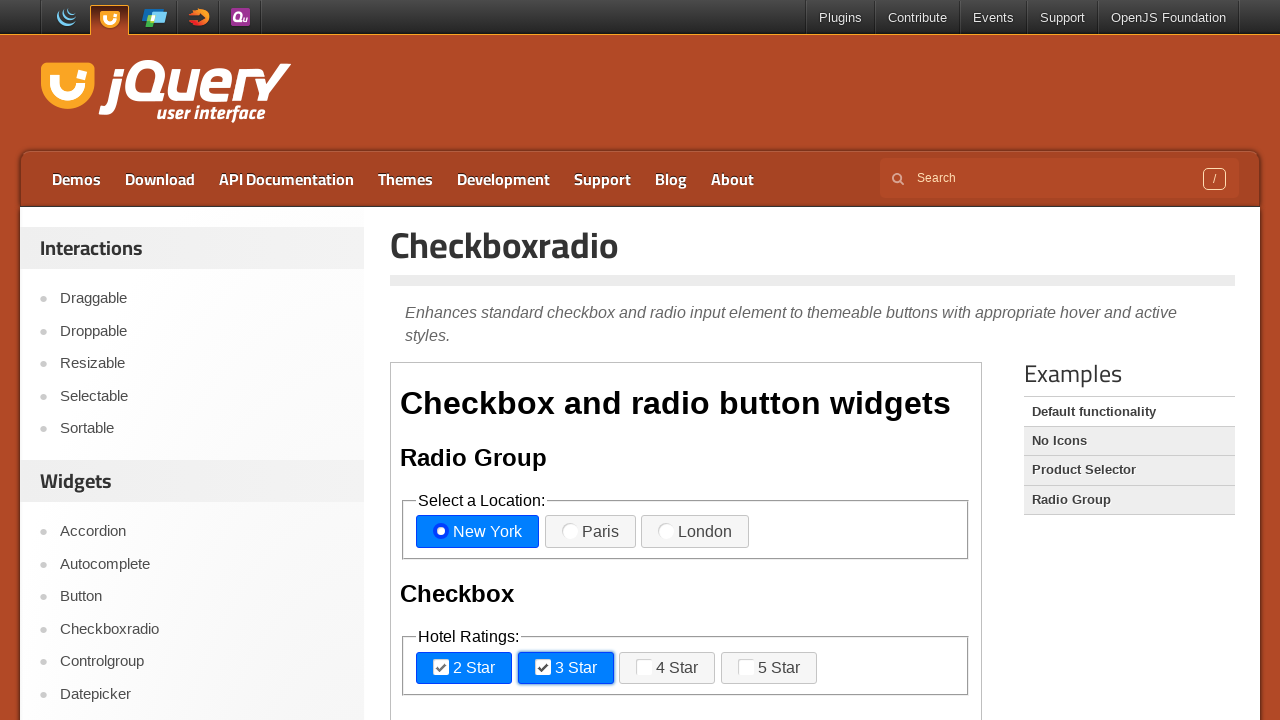

Clicked checkbox to select '4 Star' rating at (667, 668) on .demo-frame >> internal:control=enter-frame >> xpath=//label[contains(text(),'4 
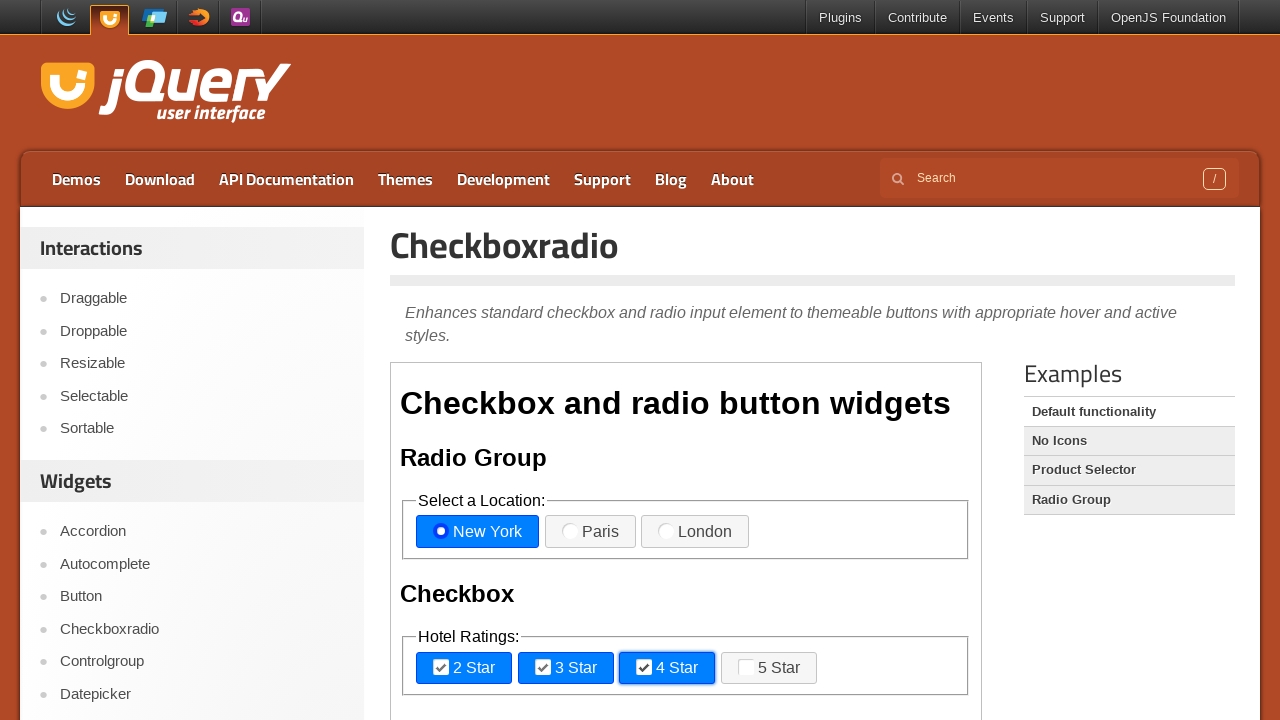

Clicked checkbox to select '5 Star' rating at (769, 668) on .demo-frame >> internal:control=enter-frame >> xpath=//label[contains(text(),'5 
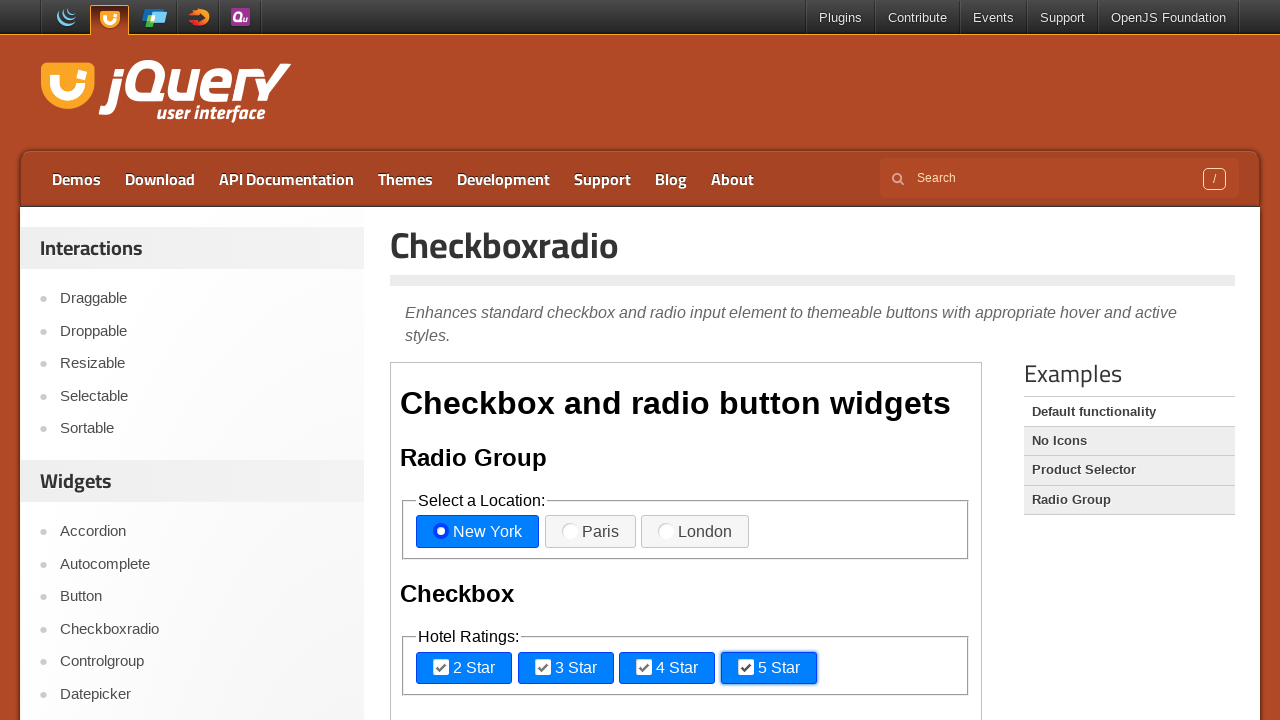

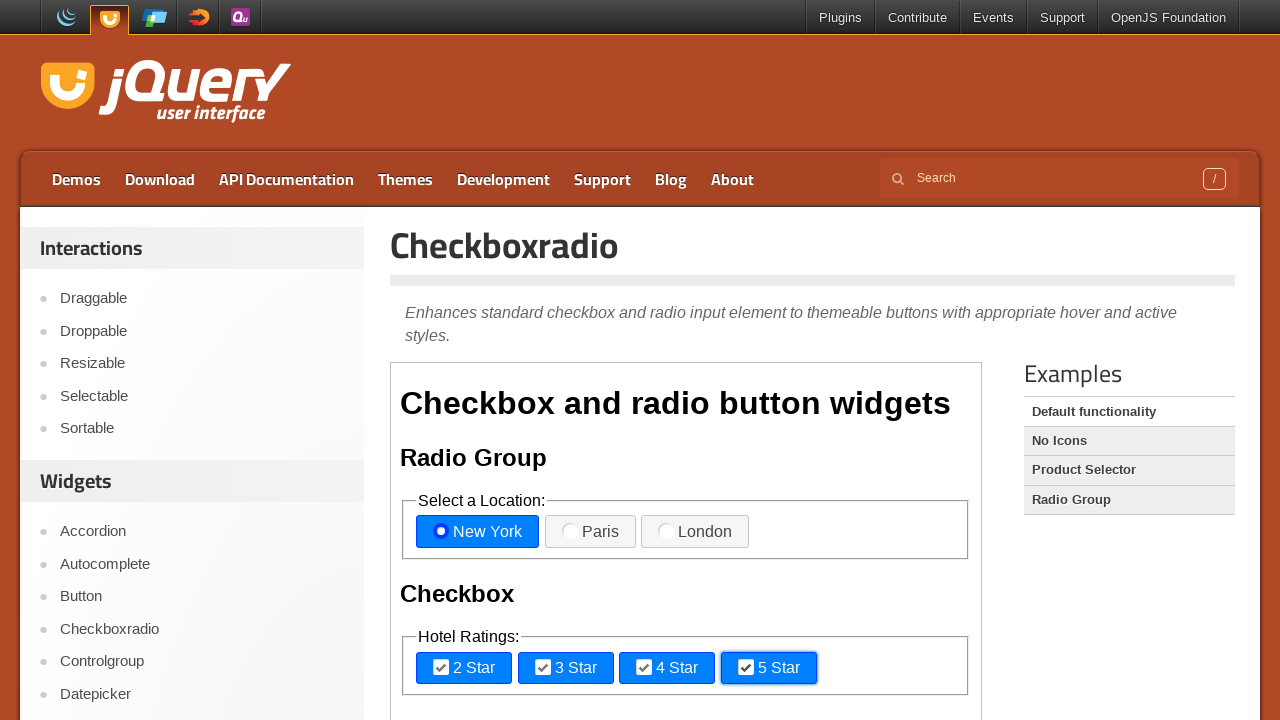